Tests double-click functionality on a button and verifies the resulting text

Starting URL: https://automationfc.github.io/basic-form/index.html

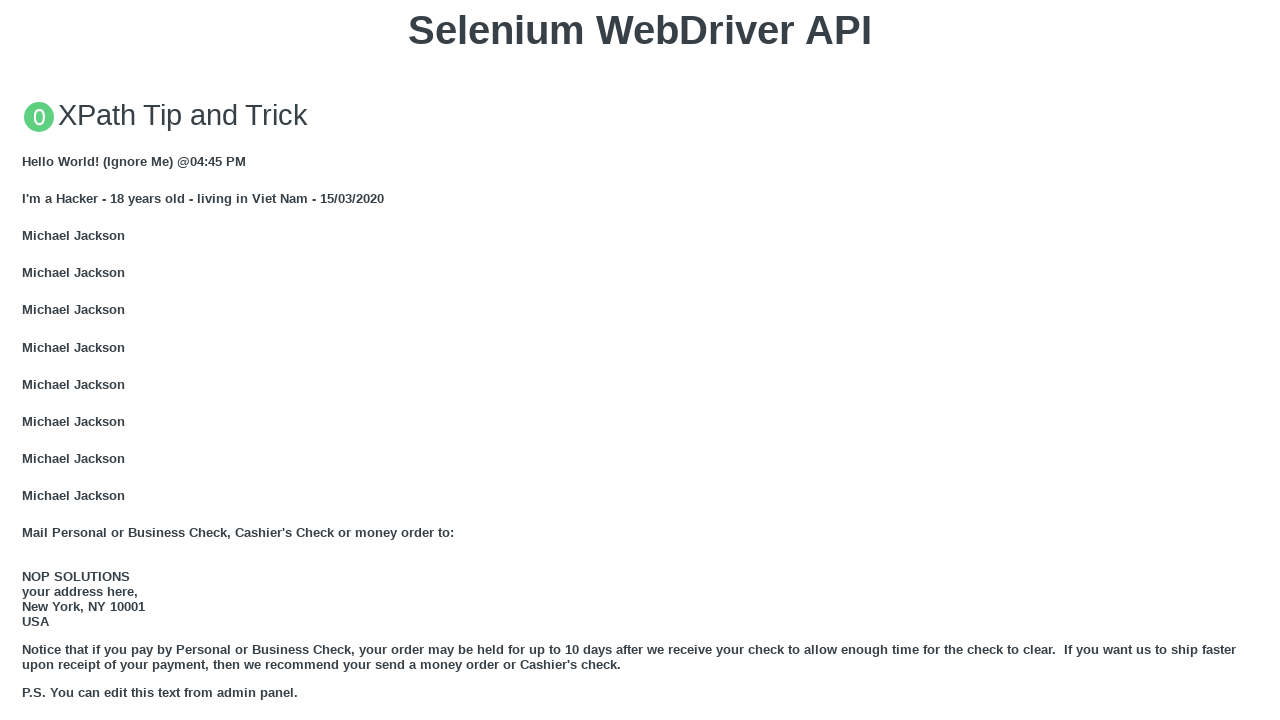

Double-clicked the 'Double click me' button at (640, 361) on xpath=//button[text()='Double click me']
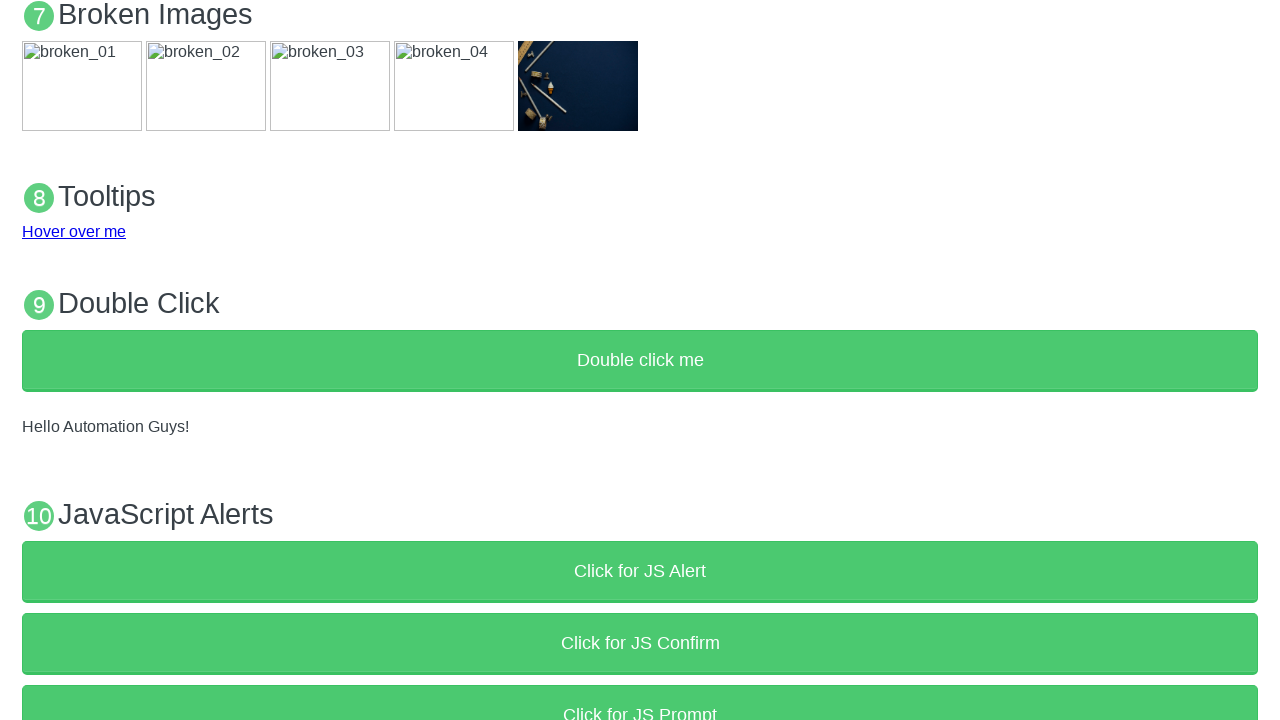

Retrieved text content from demo paragraph
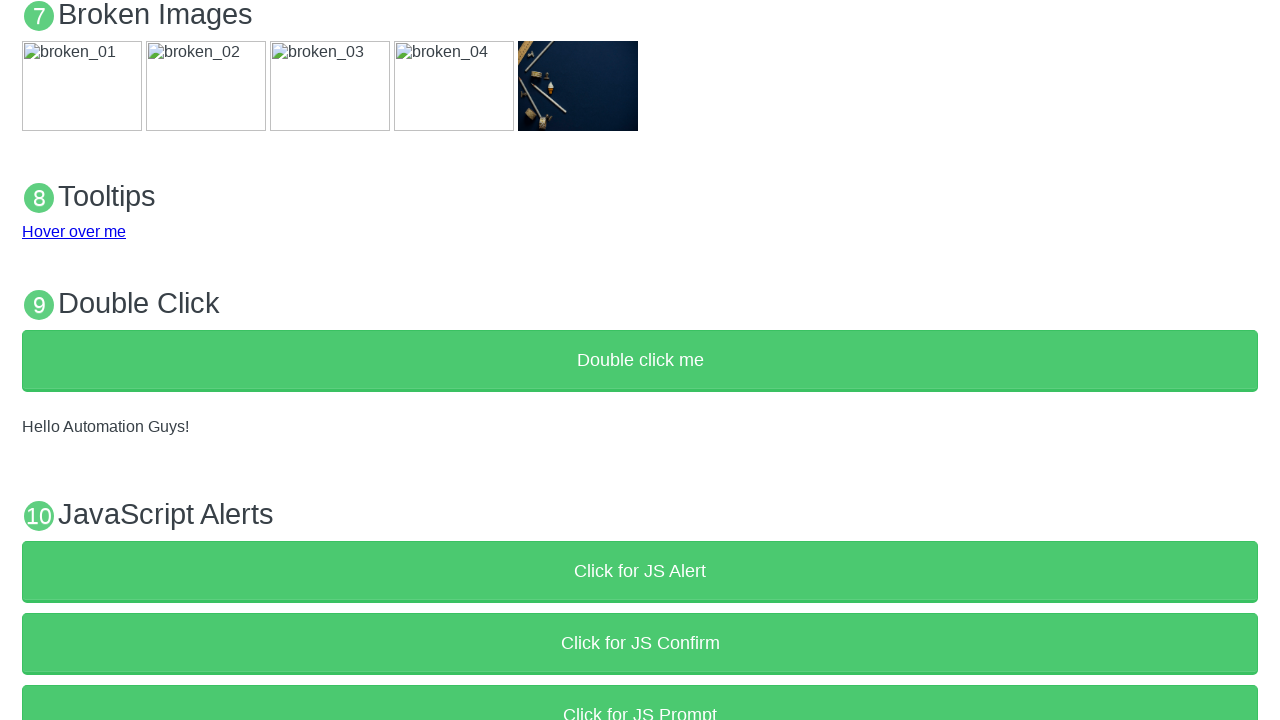

Verified that demo text equals 'Hello Automation Guys!'
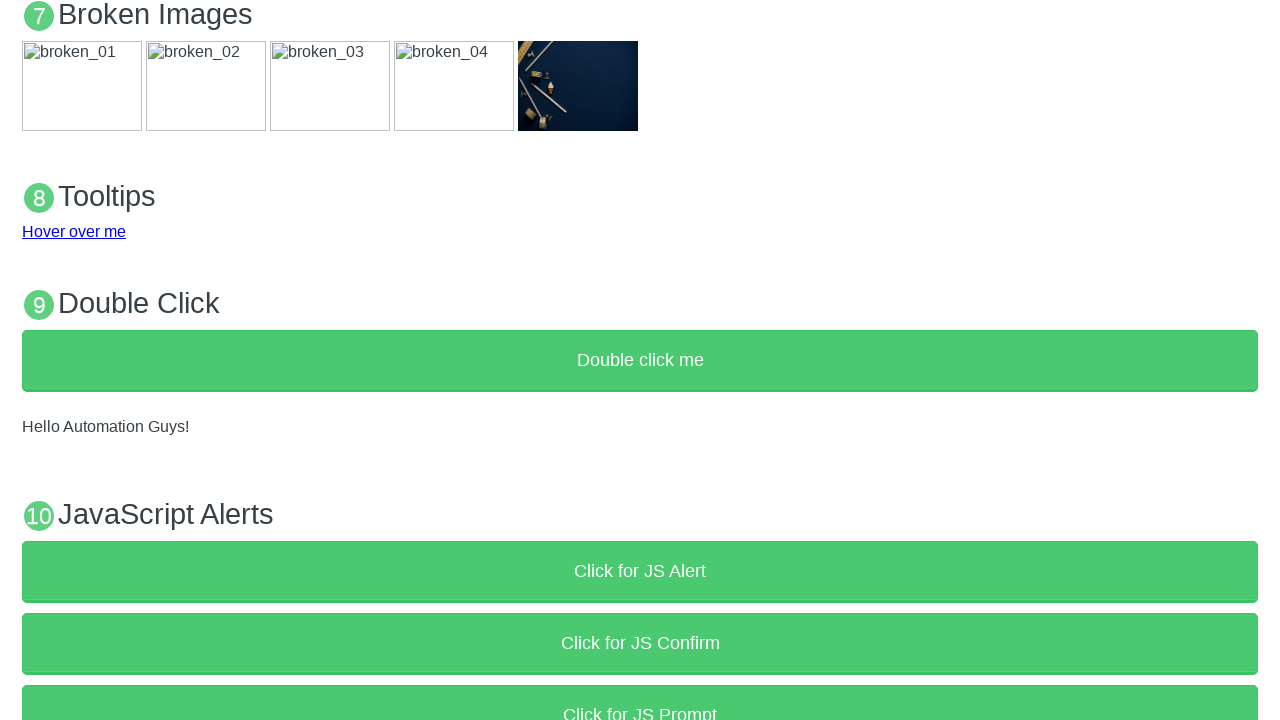

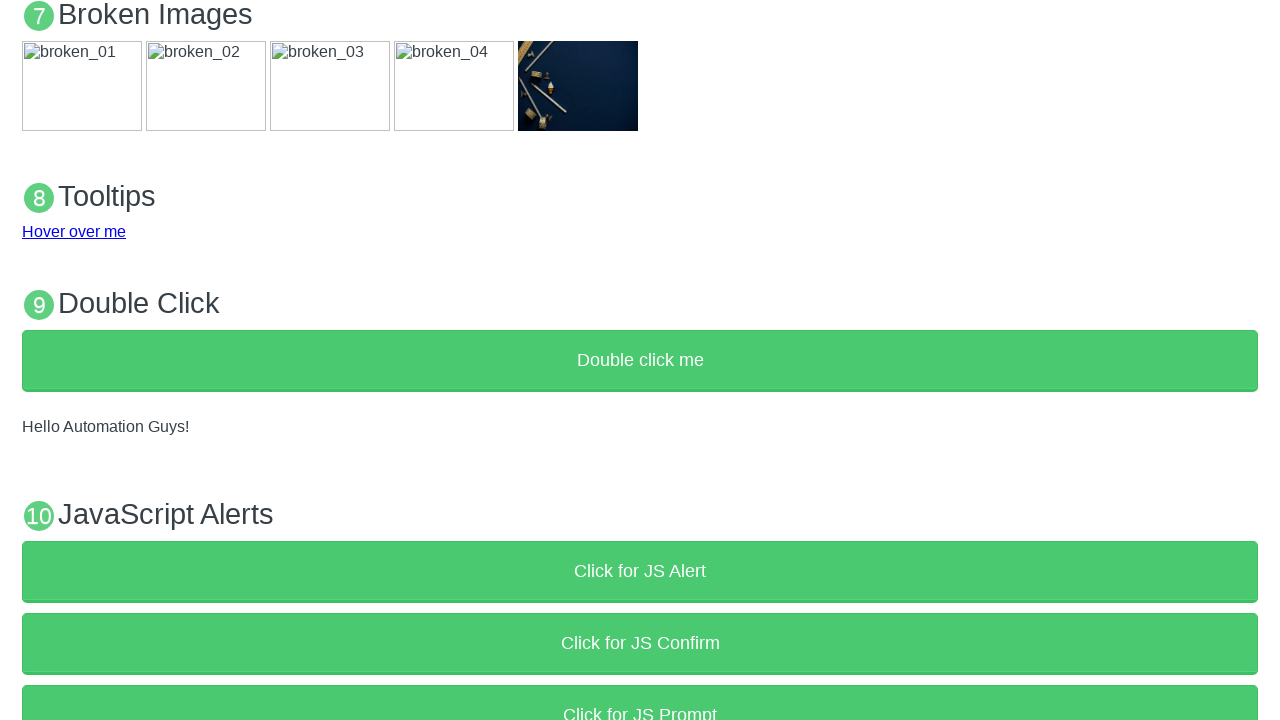